Tests right-click context menu functionality by performing a context click on a button, selecting "Copy" from the menu, and accepting the resulting alert

Starting URL: https://swisnl.github.io/jQuery-contextMenu/demo.html

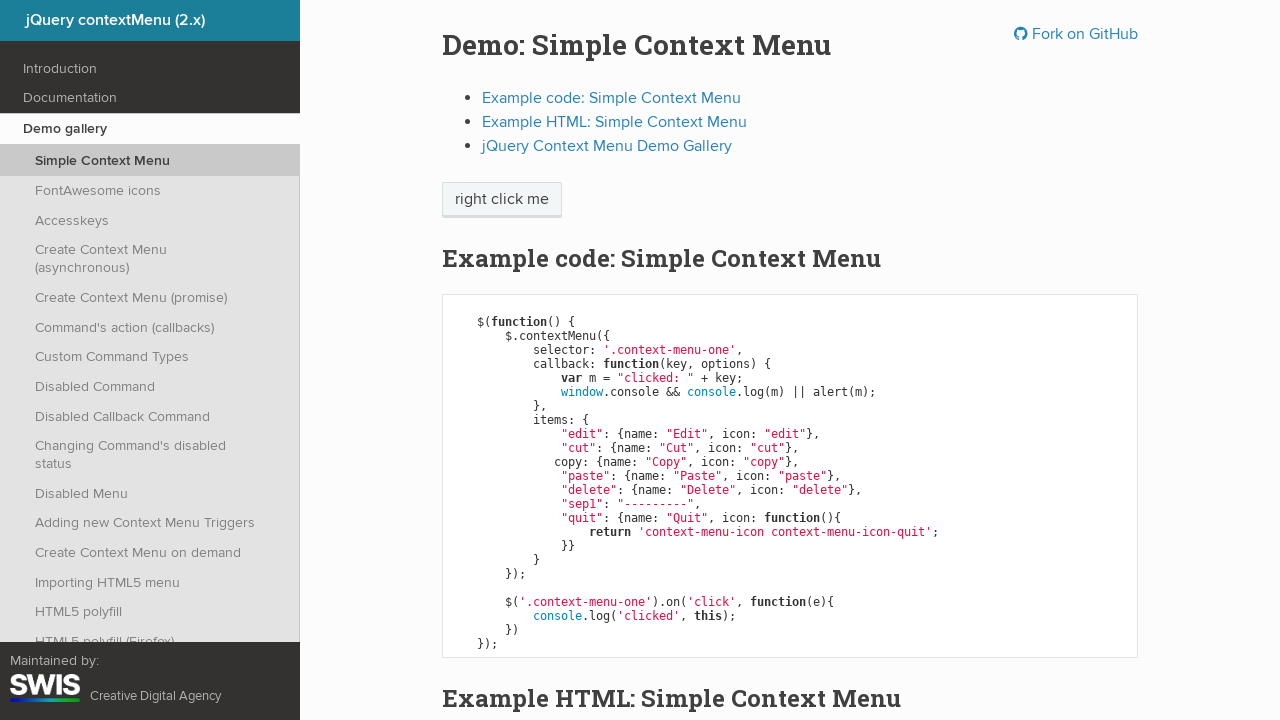

Located context menu button element
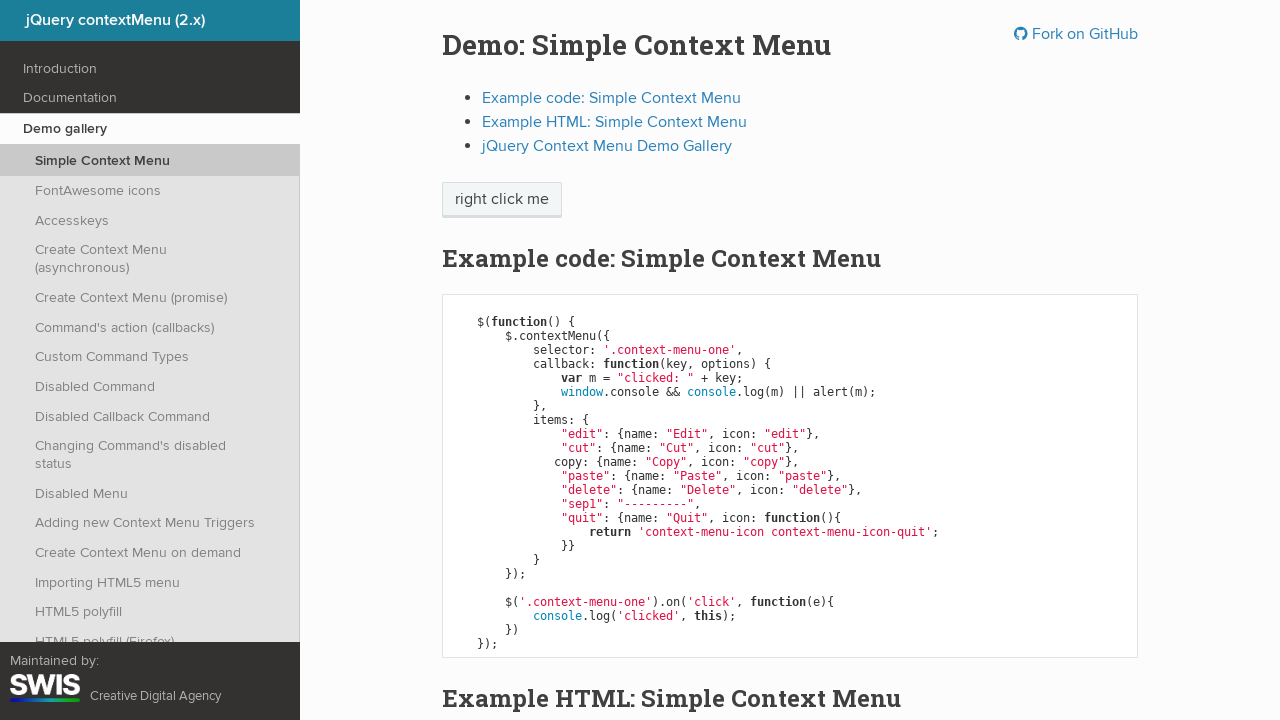

Right-clicked on context menu button to open context menu at (502, 200) on span.context-menu-one.btn.btn-neutral
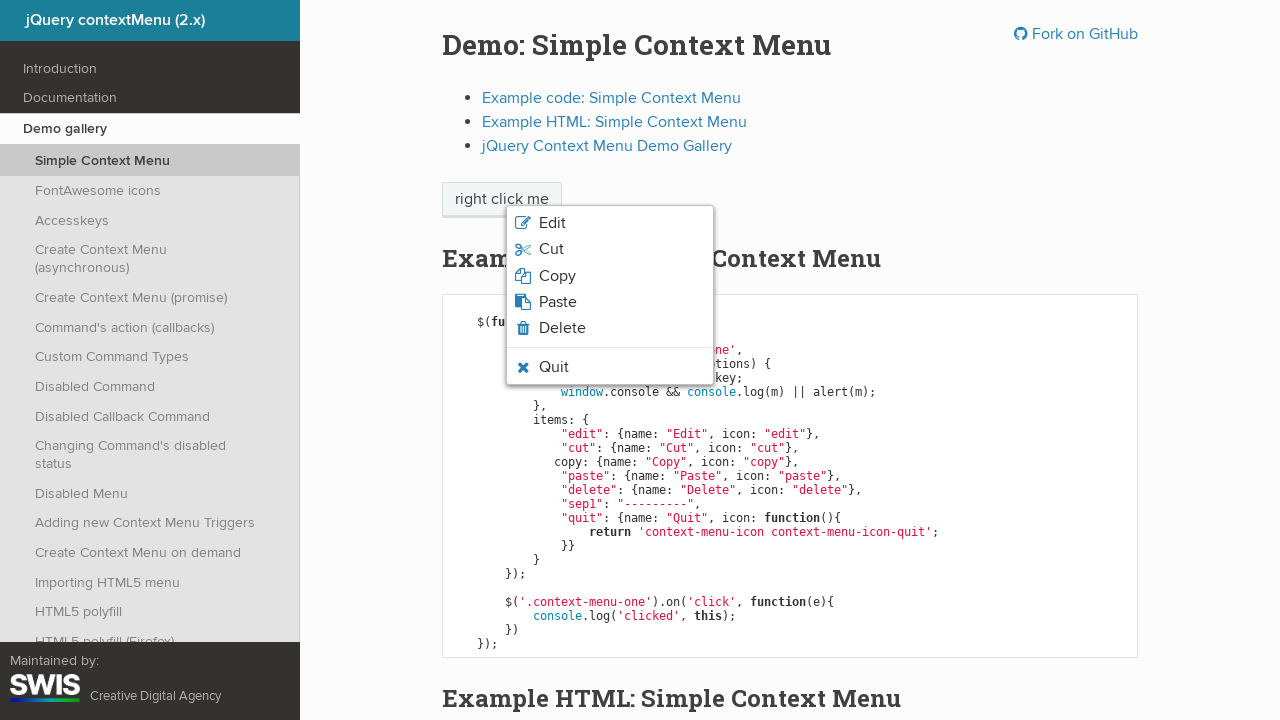

Clicked 'Copy' option from context menu at (557, 276) on xpath=//span[normalize-space()='Copy']
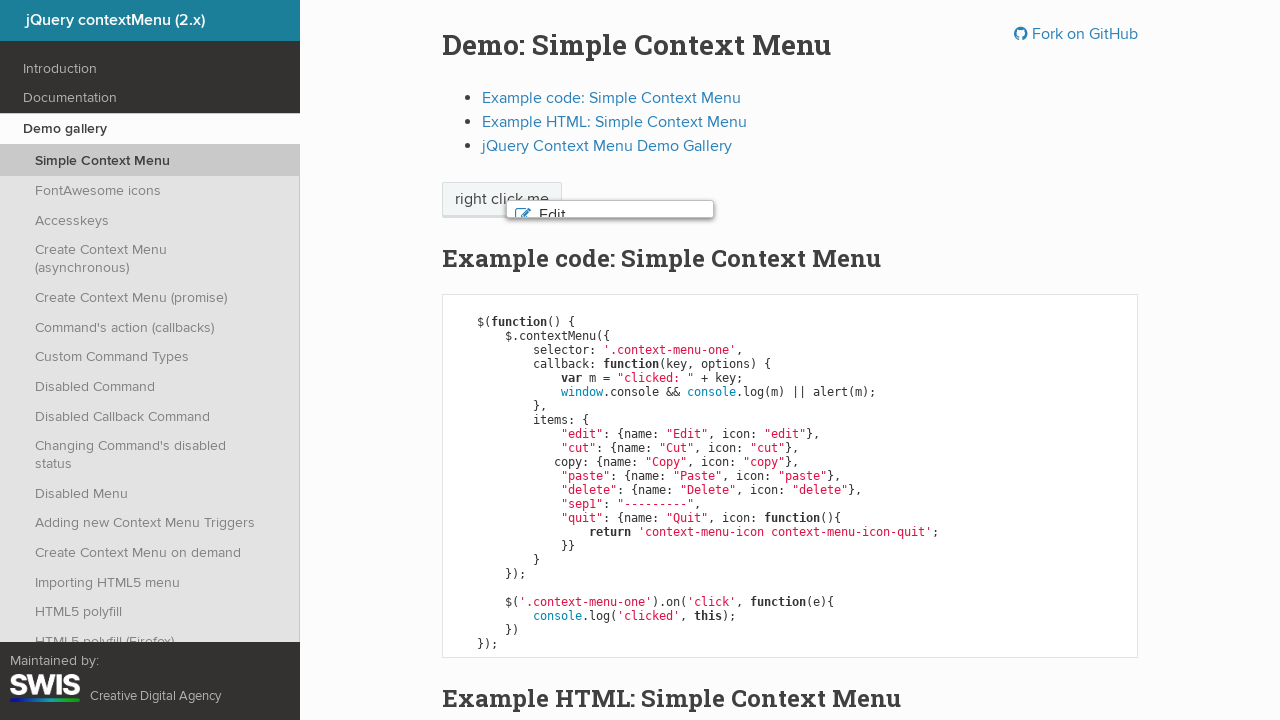

Accepted alert dialog
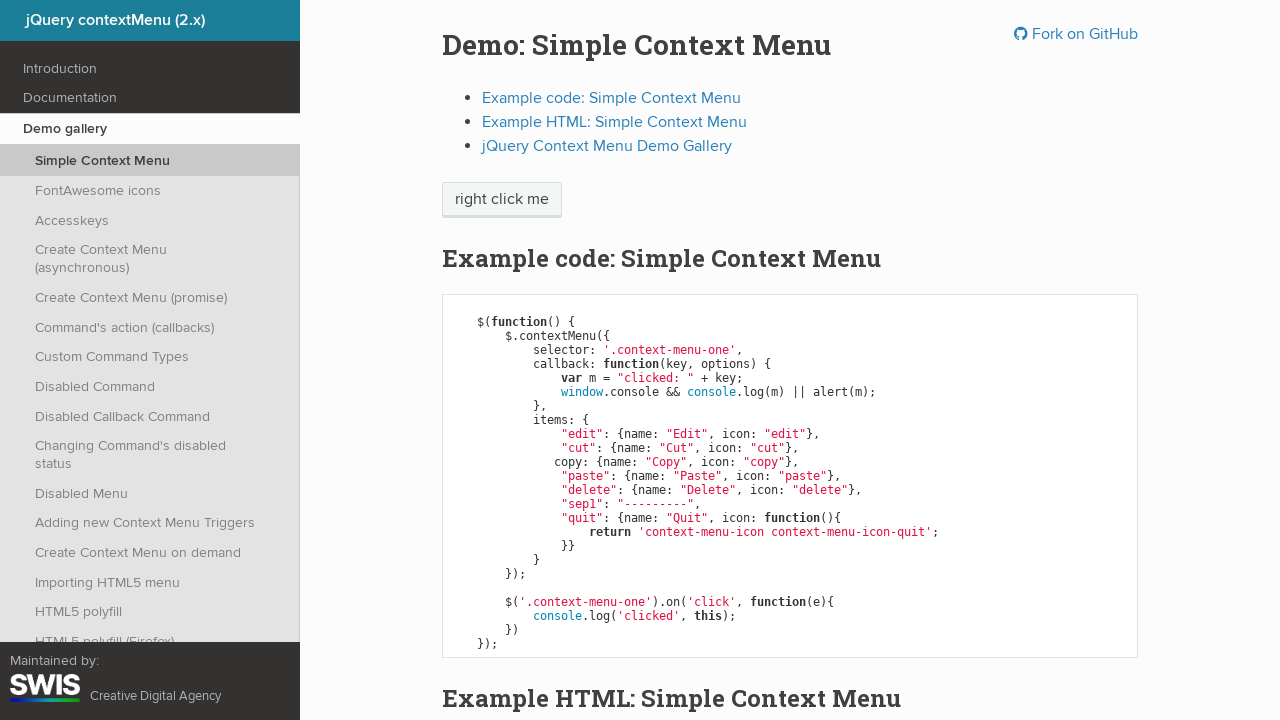

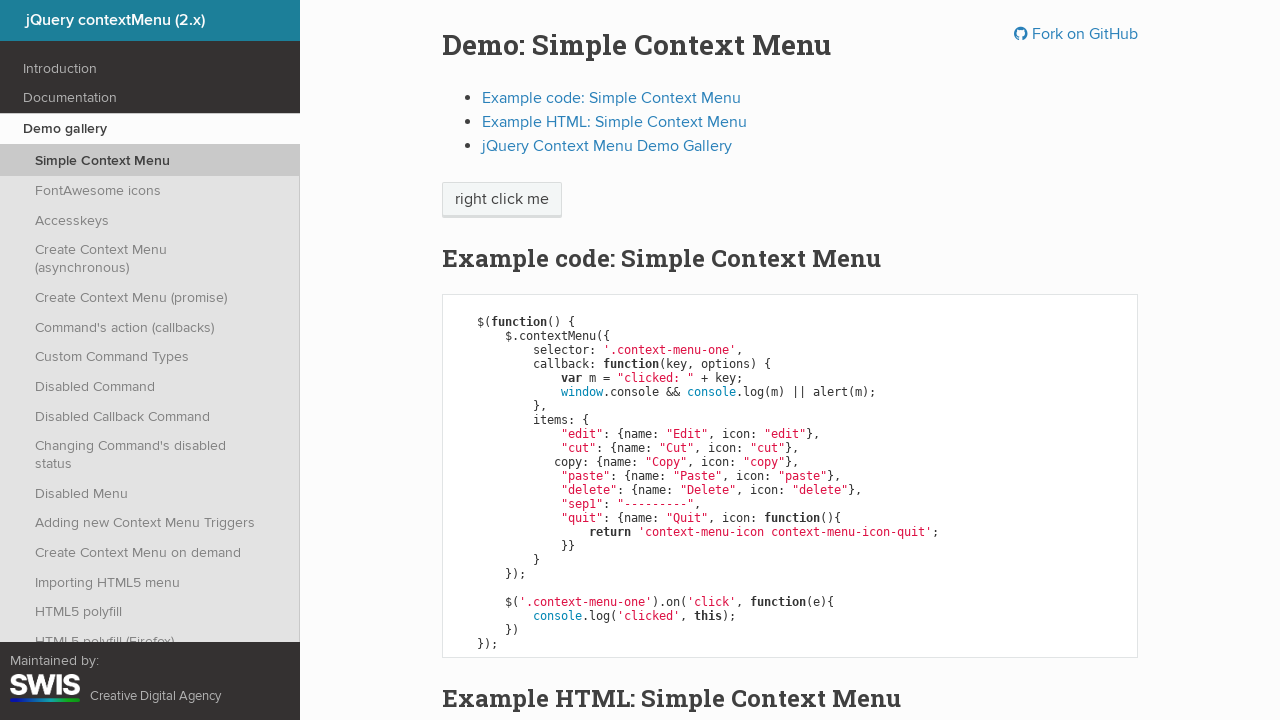